Tests browser window/tab handling by navigating to DemoQA, clicking on the Alerts/Windows panel, then opening a new tab and verifying the message on the new tab page.

Starting URL: https://demoqa.com/

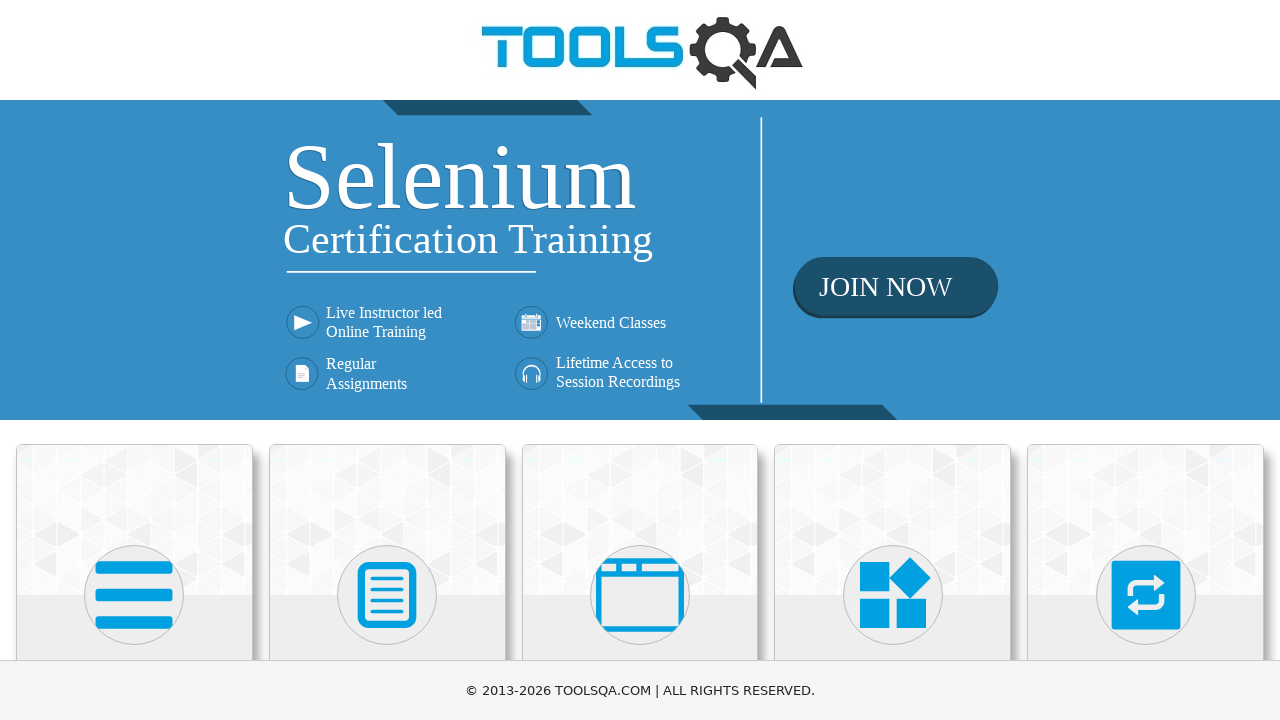

Scrolled 'Alerts, Frame & Windows' card into view
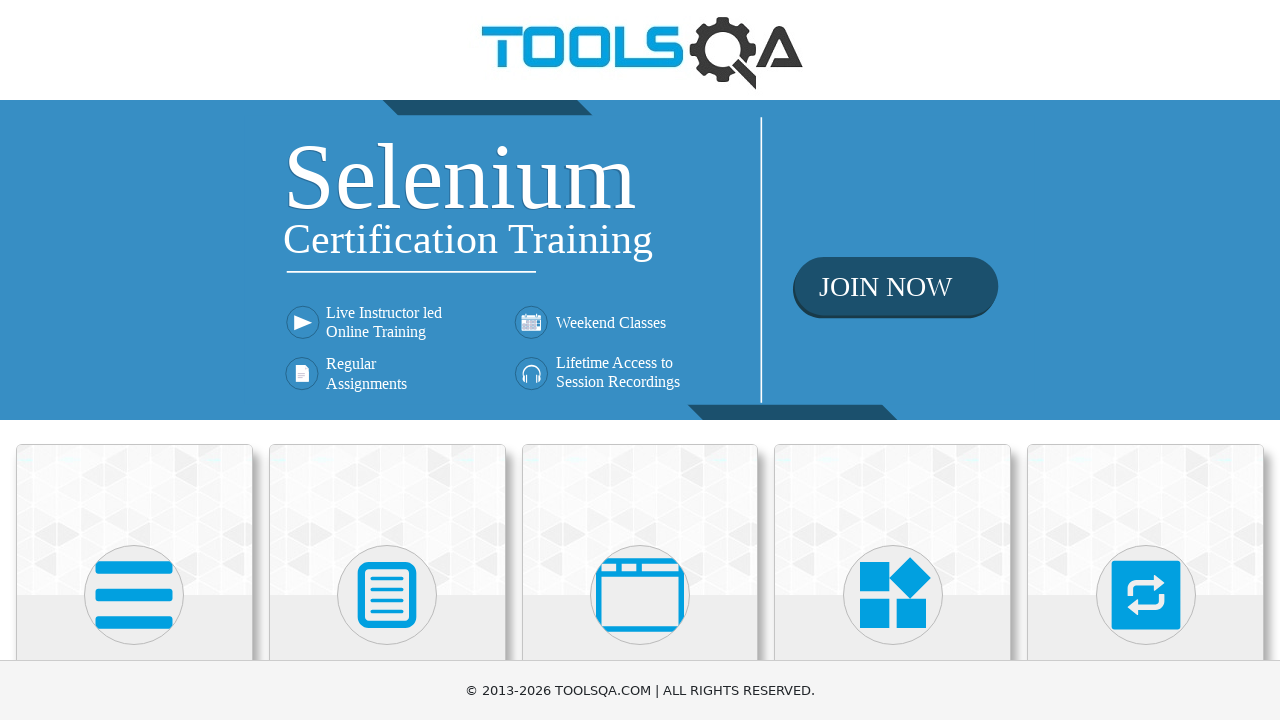

Clicked 'Alerts, Frame & Windows' card at (640, 360) on text=Alerts, Frame & Windows
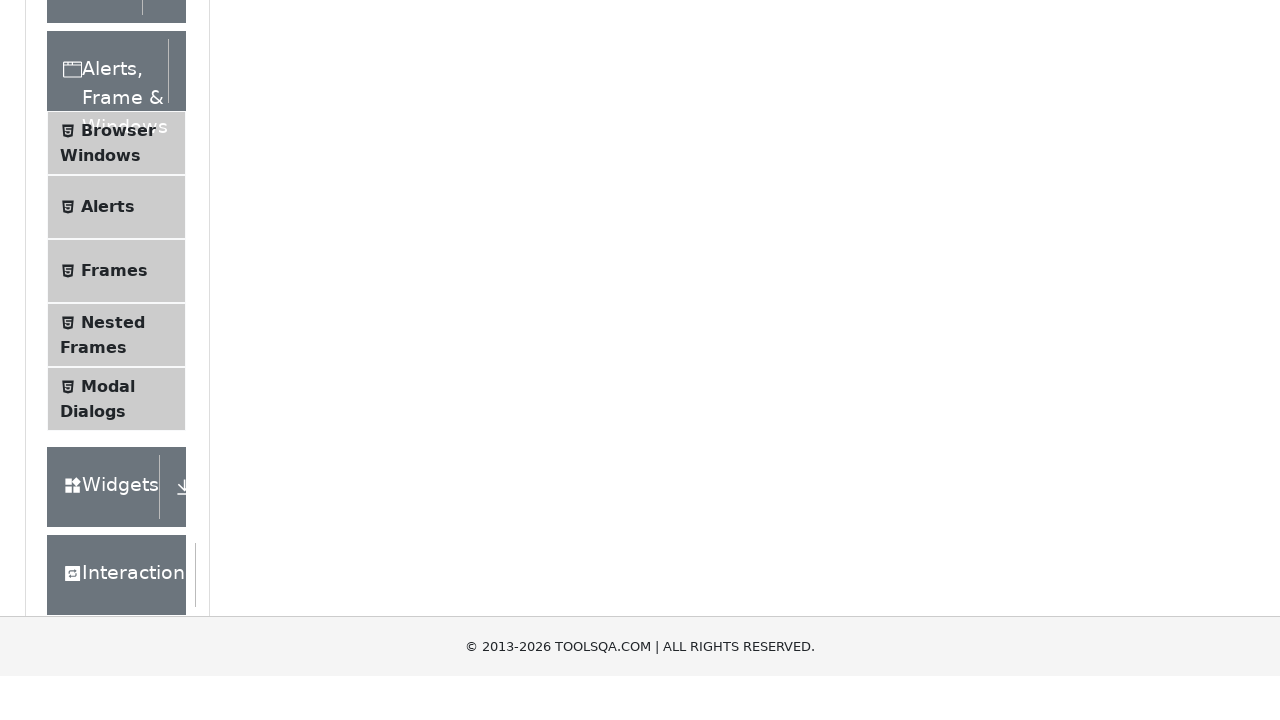

Clicked 'Browser Windows' menu item at (118, 424) on text=Browser Windows
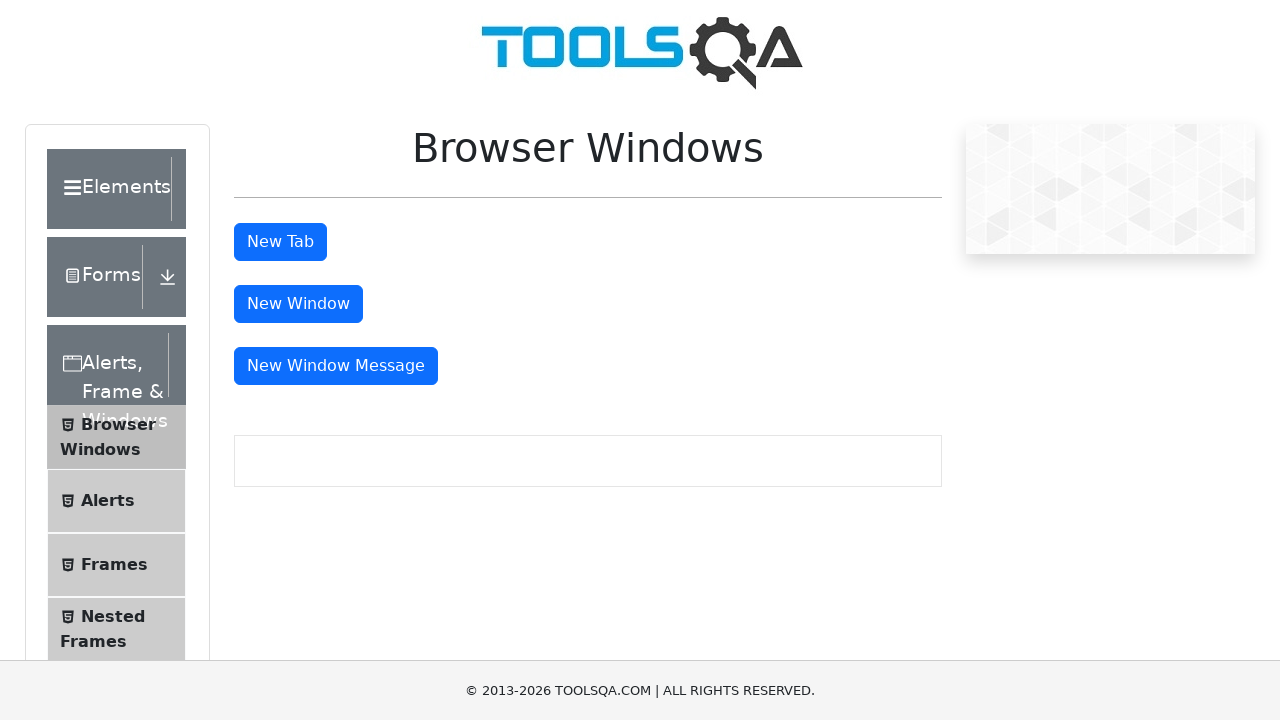

Clicked 'New Tab' button to open new tab at (280, 242) on #tabButton
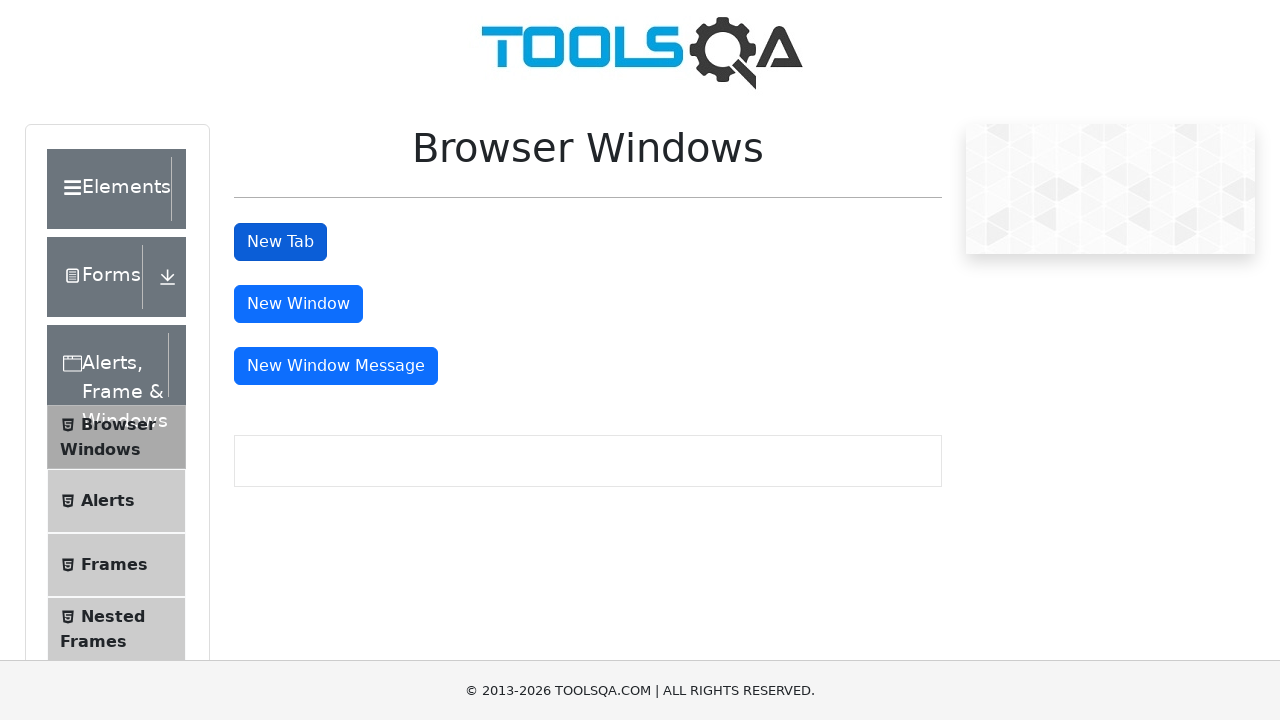

Switched to new tab
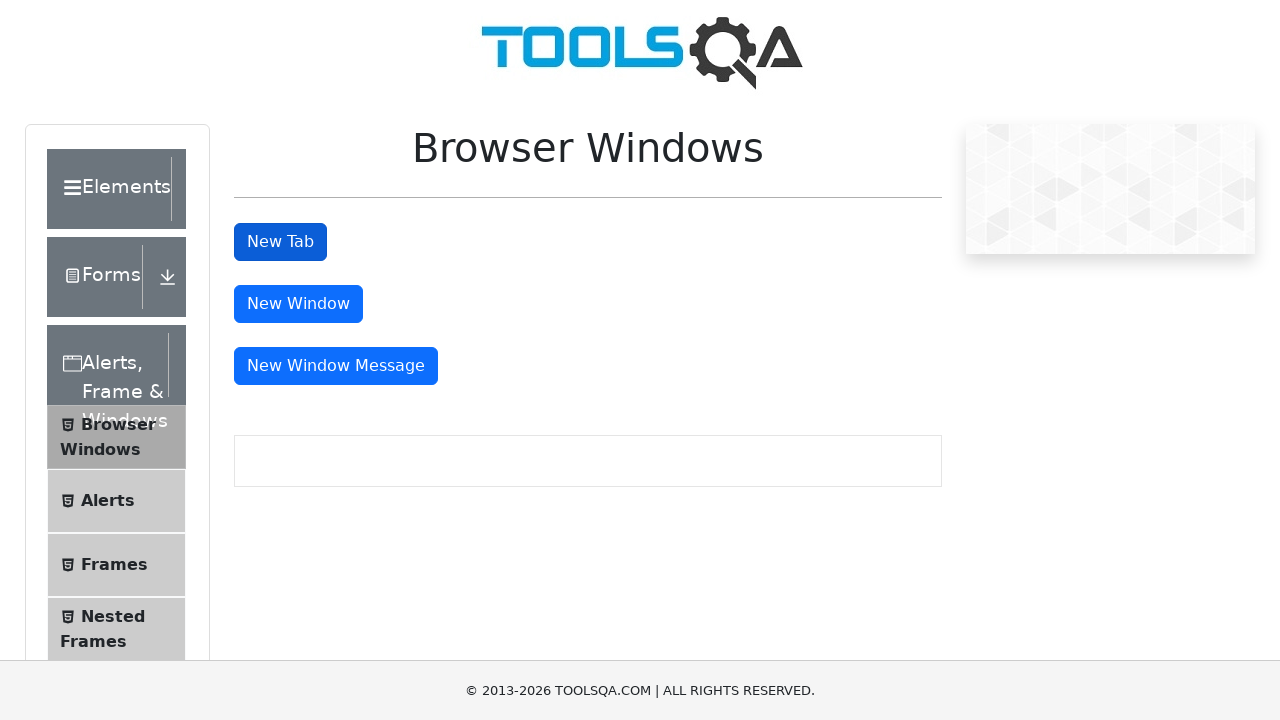

New page loaded successfully
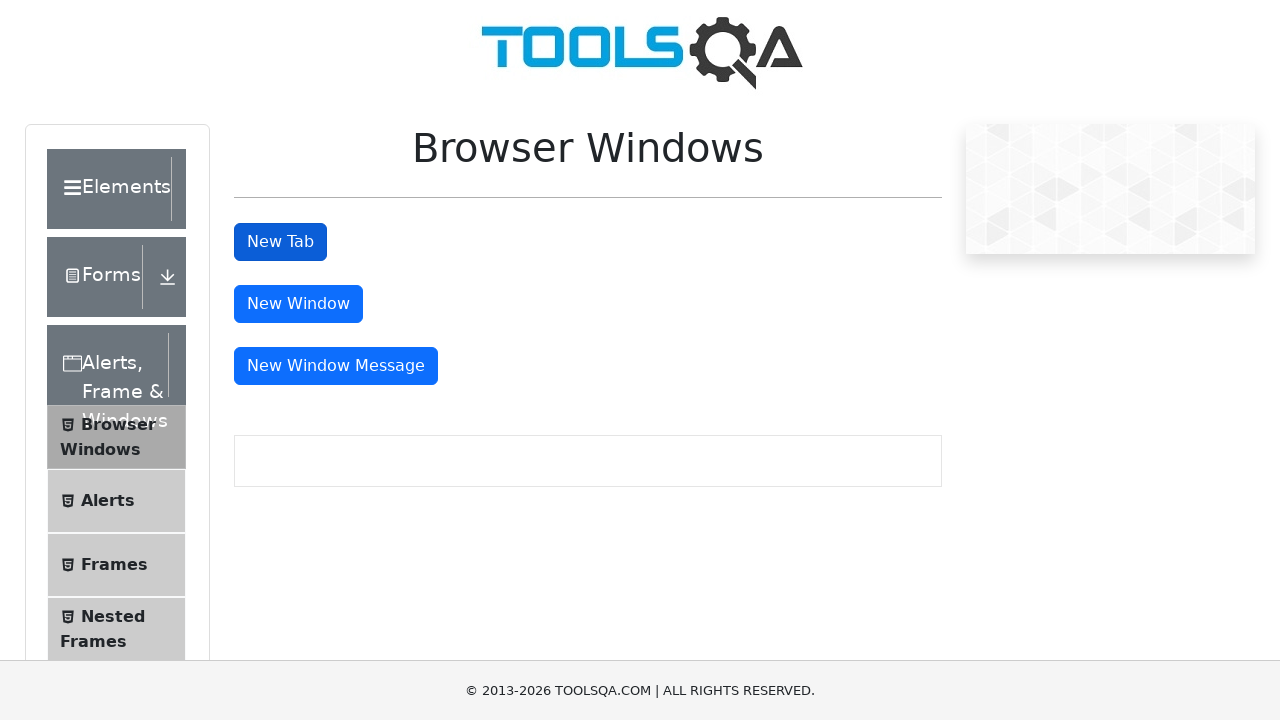

Retrieved message from new page: 'This is a sample page'
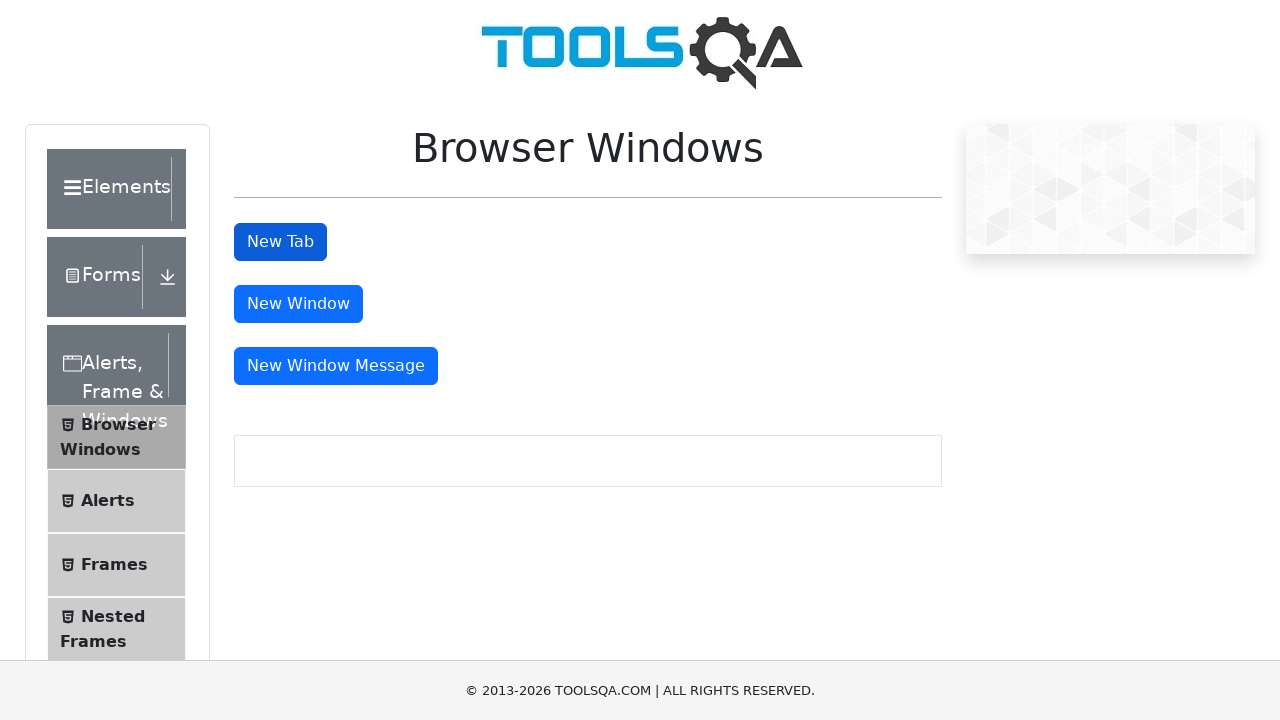

Verified message matches expected text 'This is a sample page'
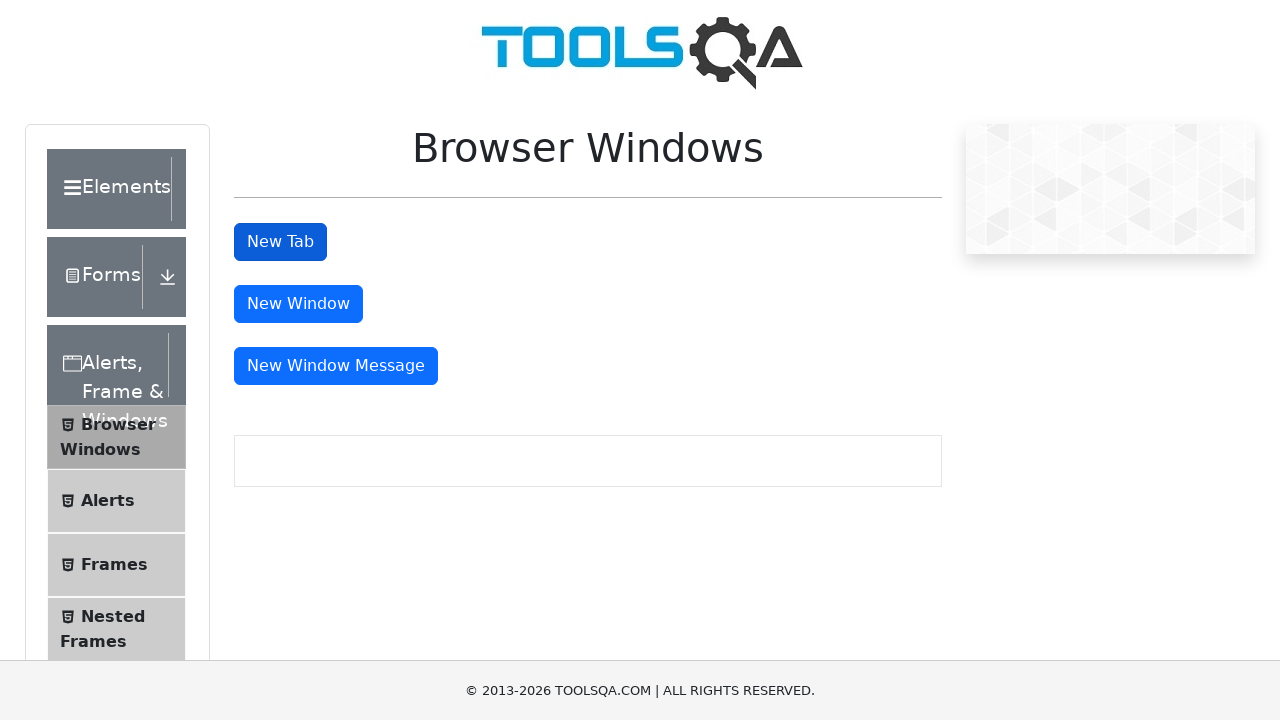

Closed the new tab
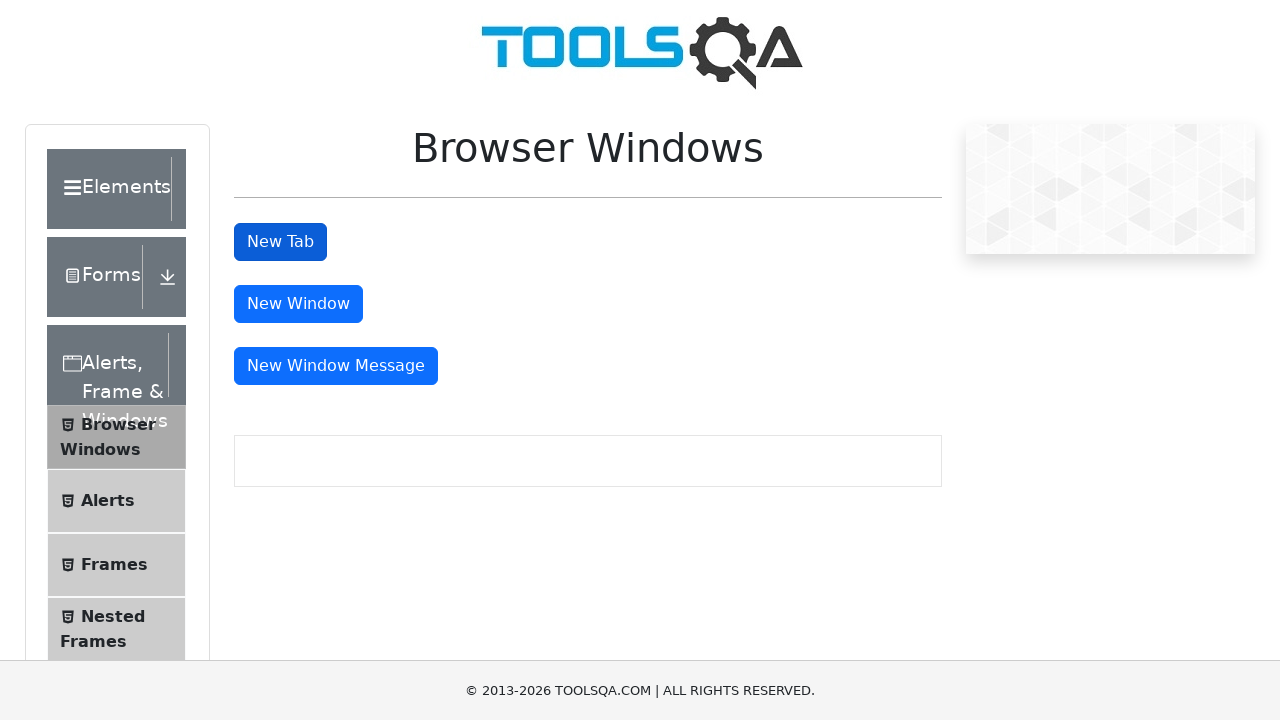

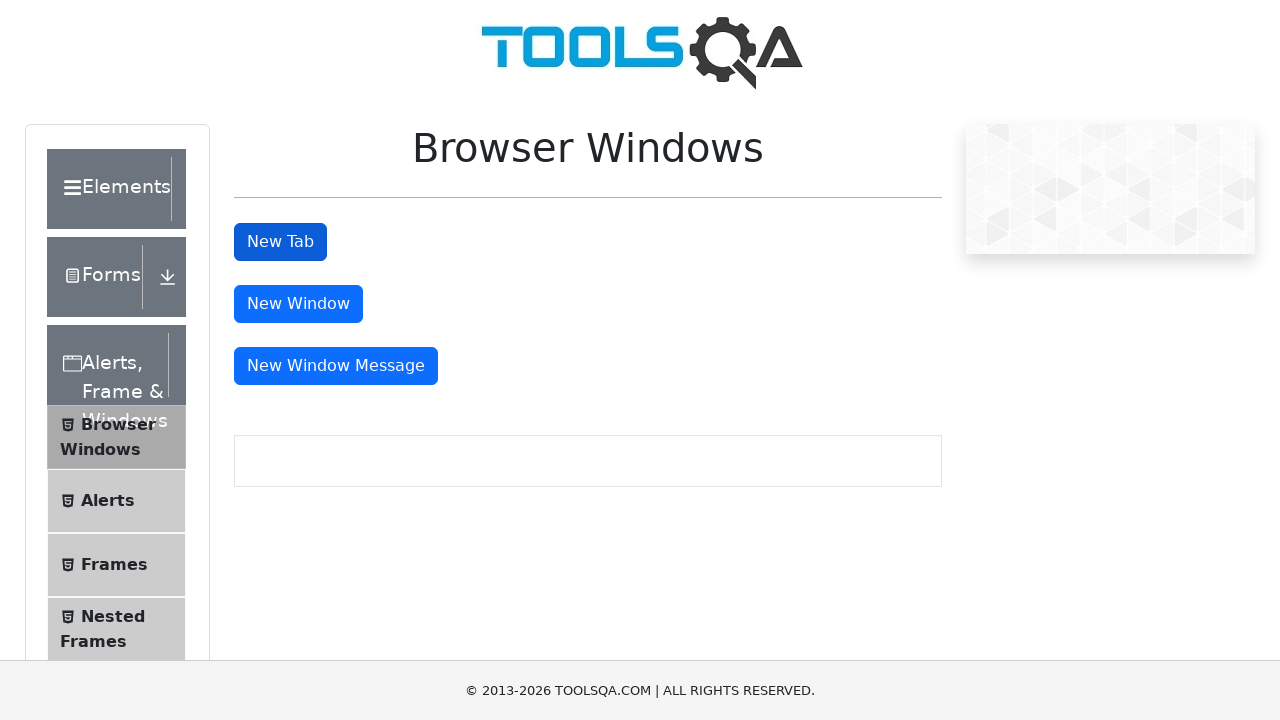